Navigates through a practice form website to access and verify the content of a web table by clicking through menu items to reach the Web Tables section

Starting URL: https://www.tutorialspoint.com/selenium/practice/menu.php

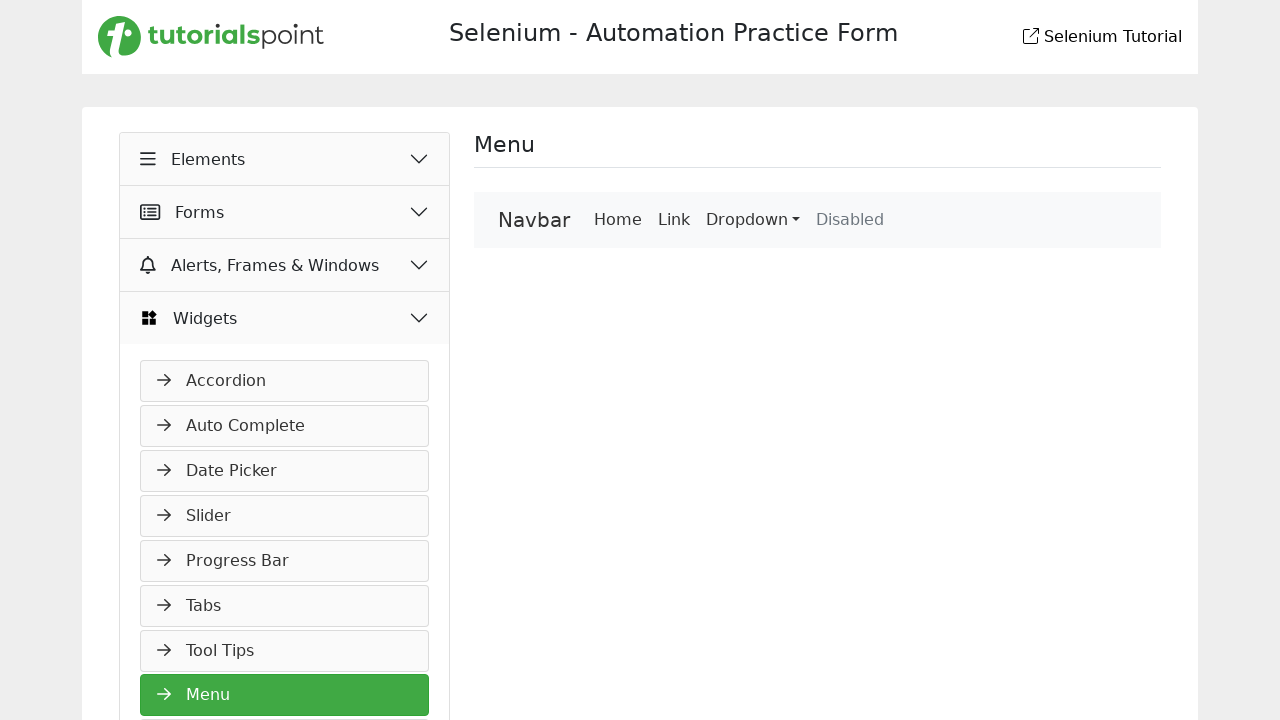

Clicked on Elements tab button at (285, 159) on button:has-text('Elements')
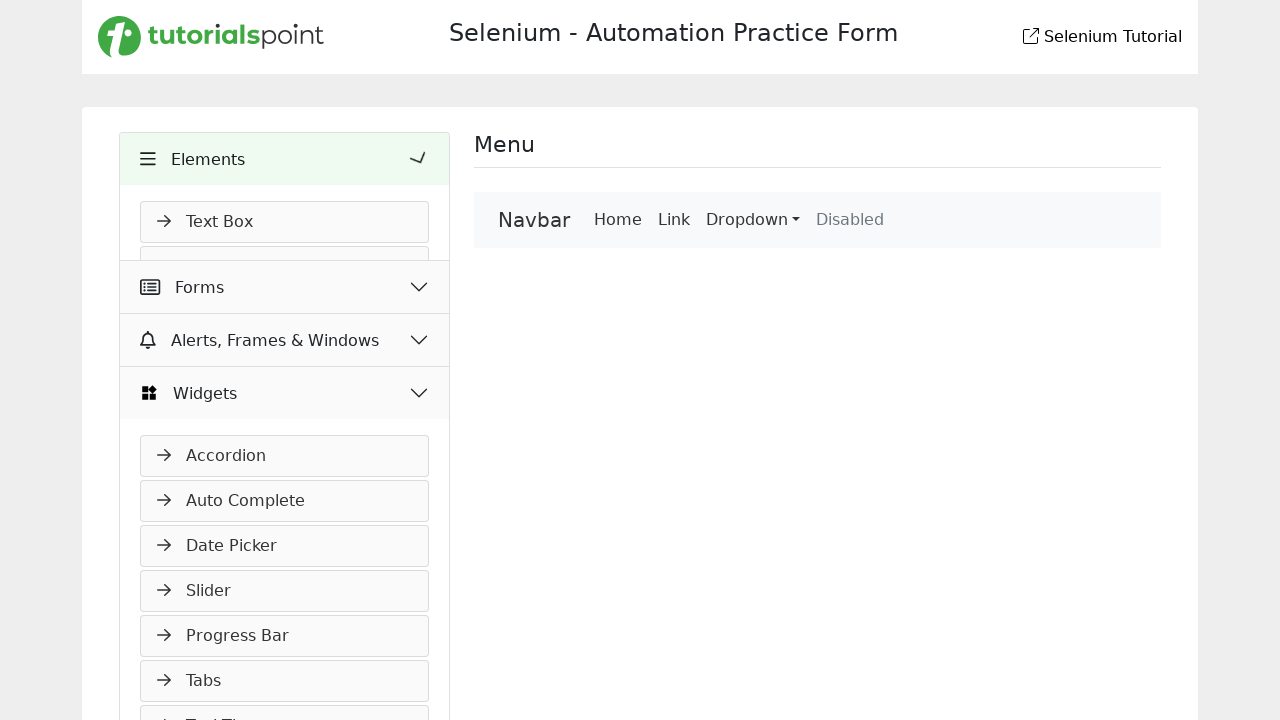

Clicked on Web Tables link under Elements menu at (285, 357) on a:has-text('Web Tables')
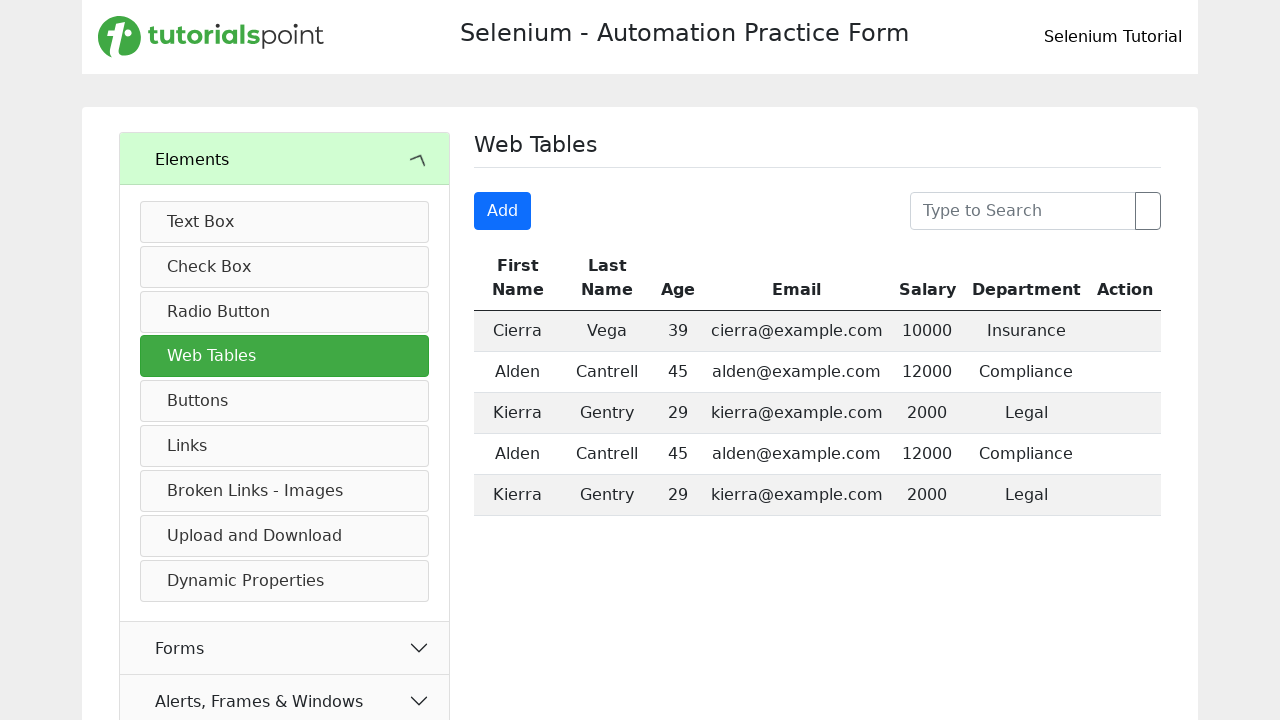

Web Tables page loaded - h1 heading visible
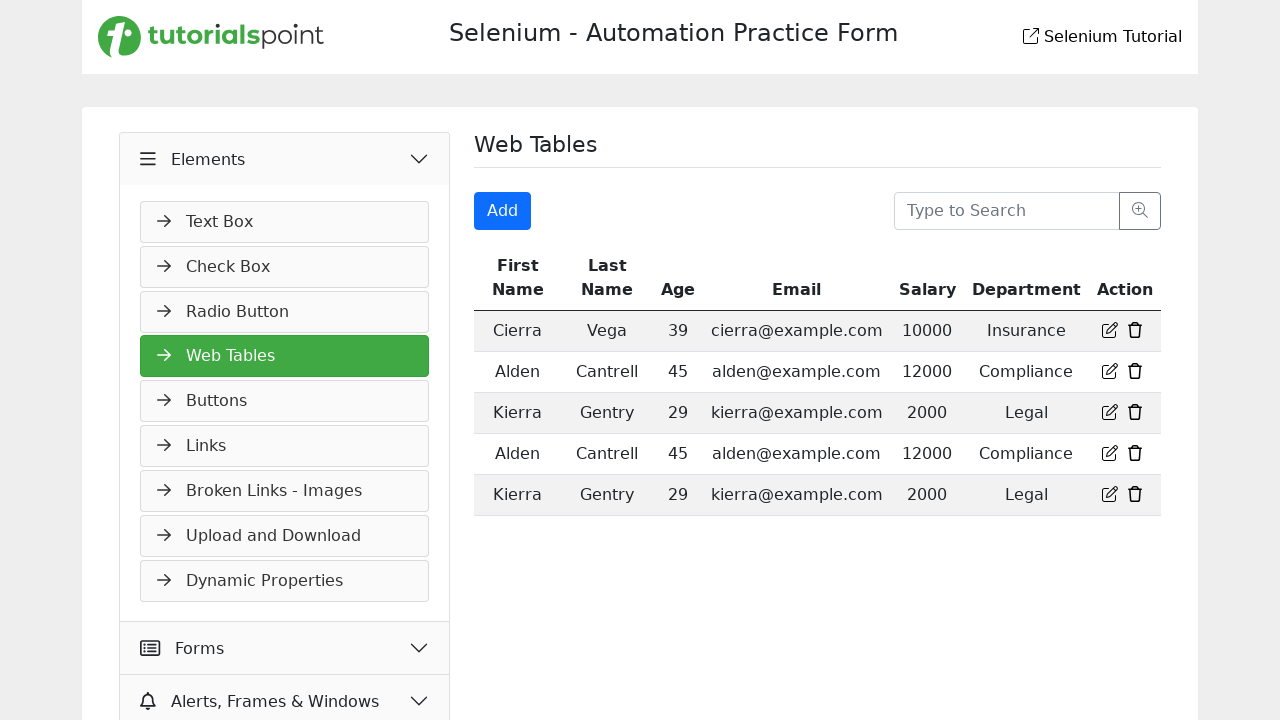

Web table with striped styling is present and visible
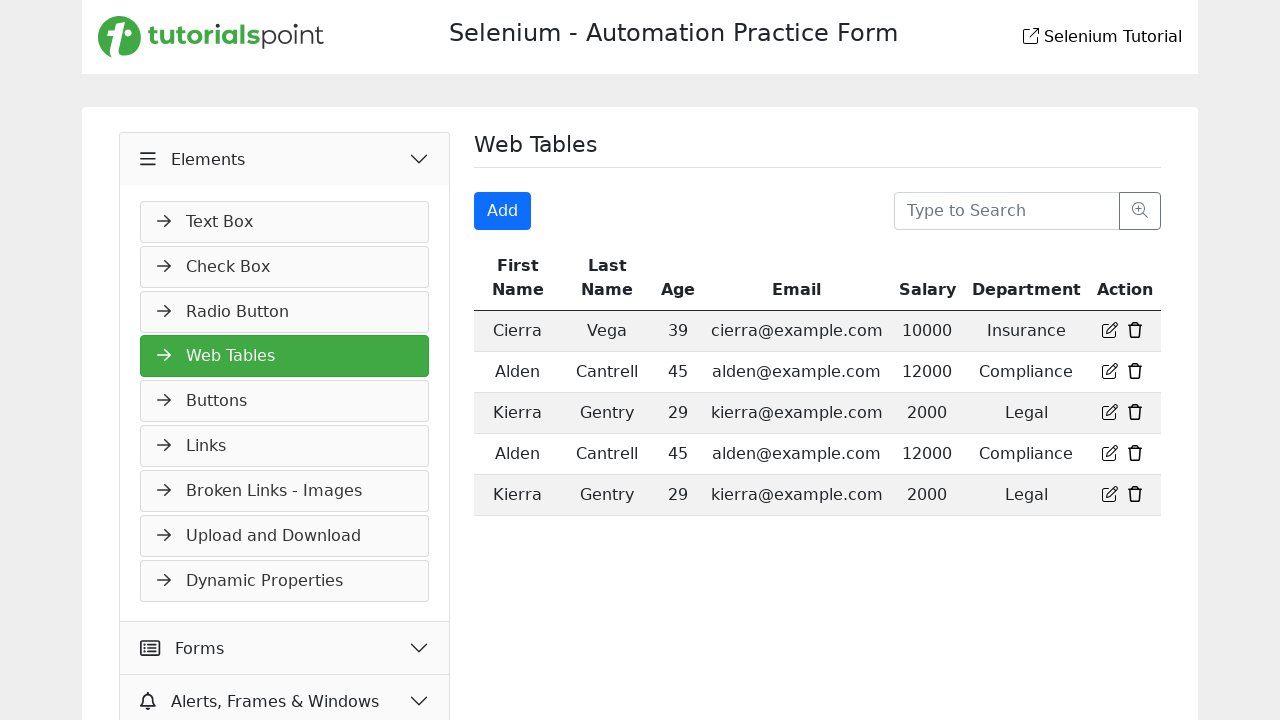

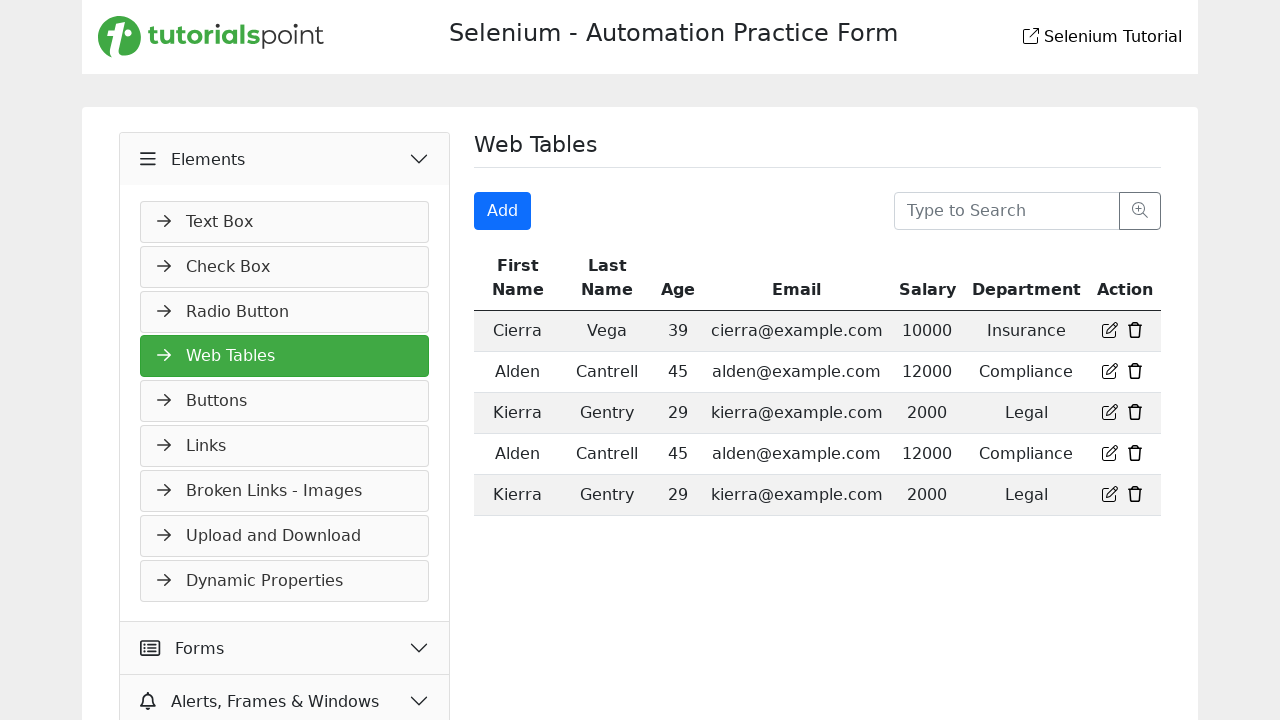